Tests radio button functionality by clicking on a browser option and verifying its display, enabled, and selected states

Starting URL: https://selenium08.blogspot.com/2019/07/check-box-and-radio-buttons.html

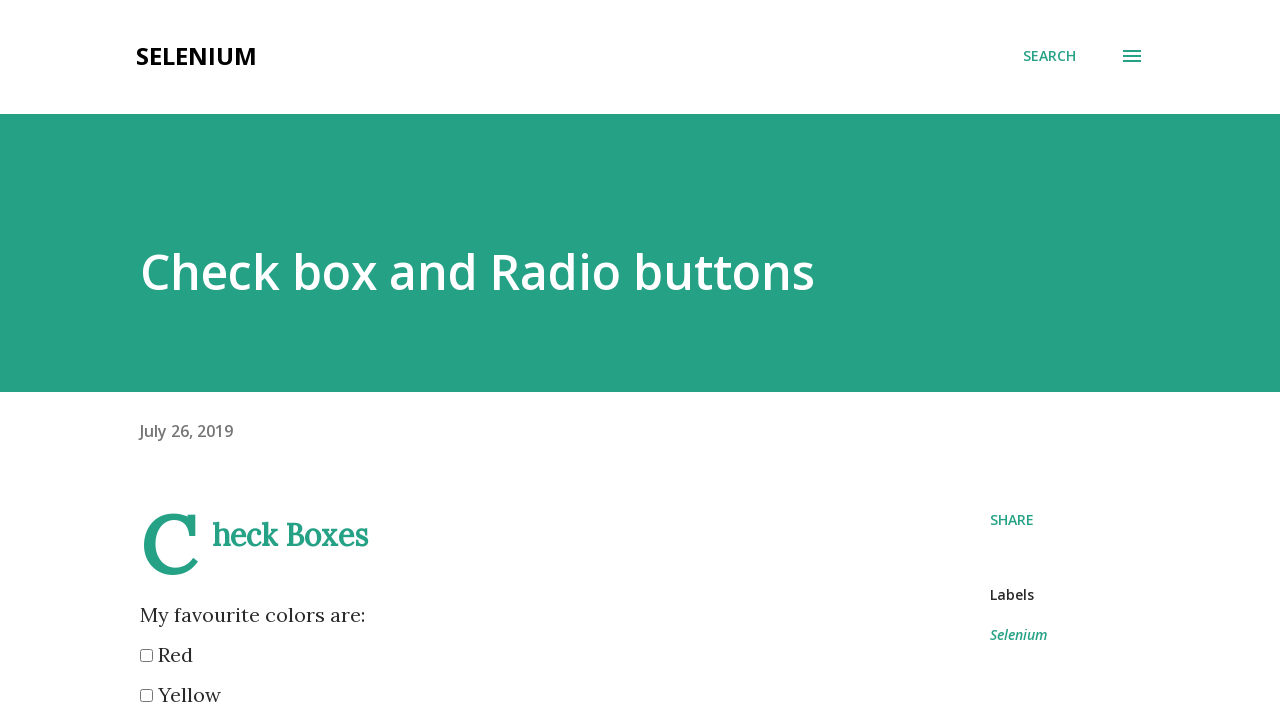

Clicked on Mozilla radio button (second browser option) at (146, 360) on xpath=//input[@name='browser'][2]
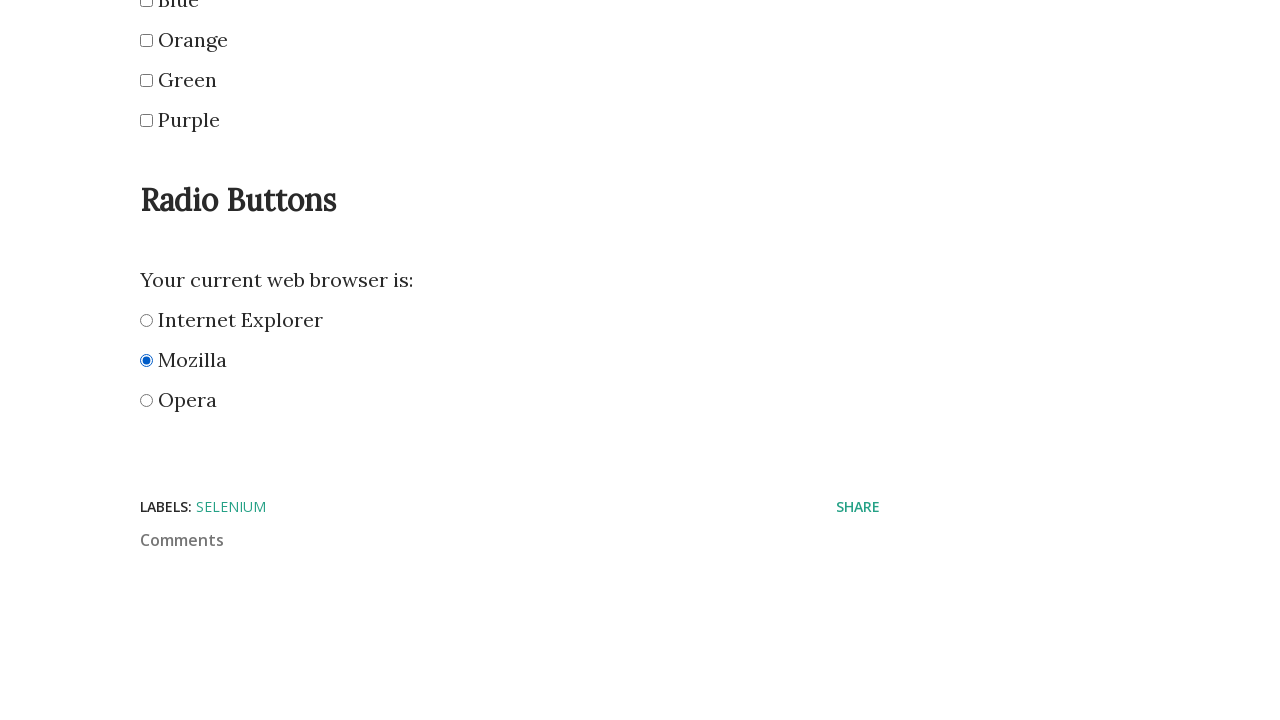

Verified radio button is displayed: True
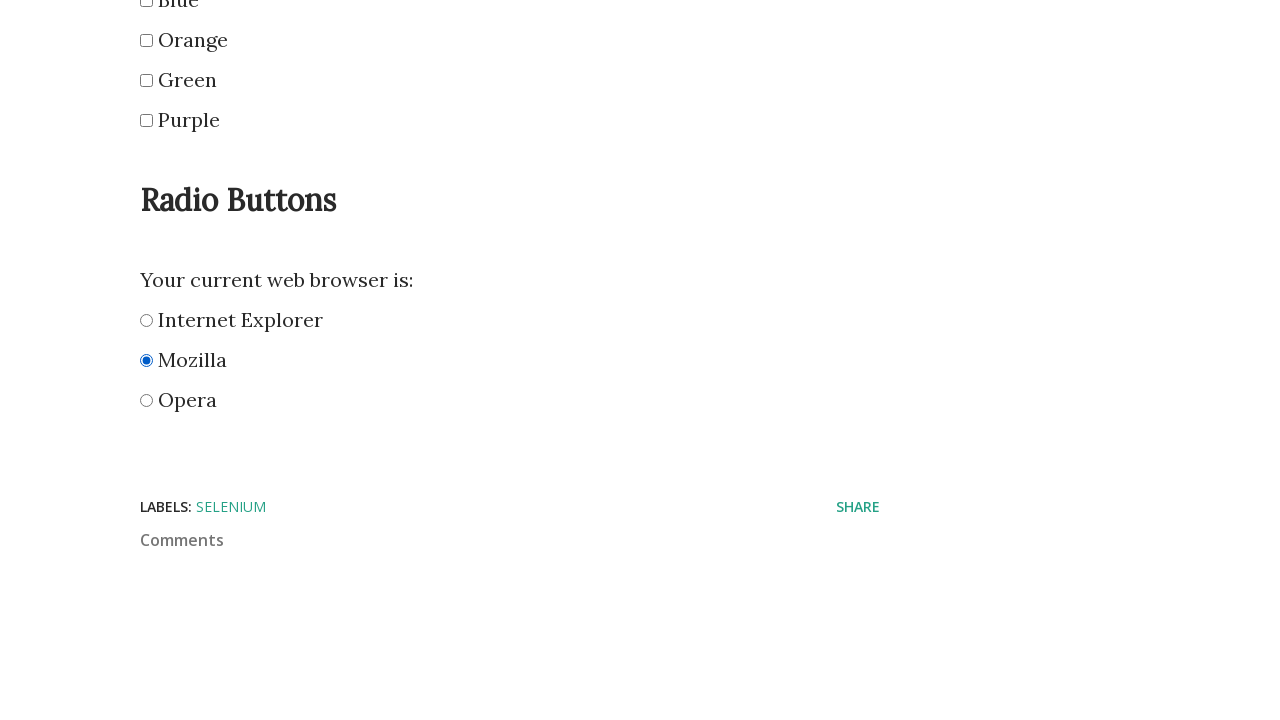

Verified radio button is enabled: True
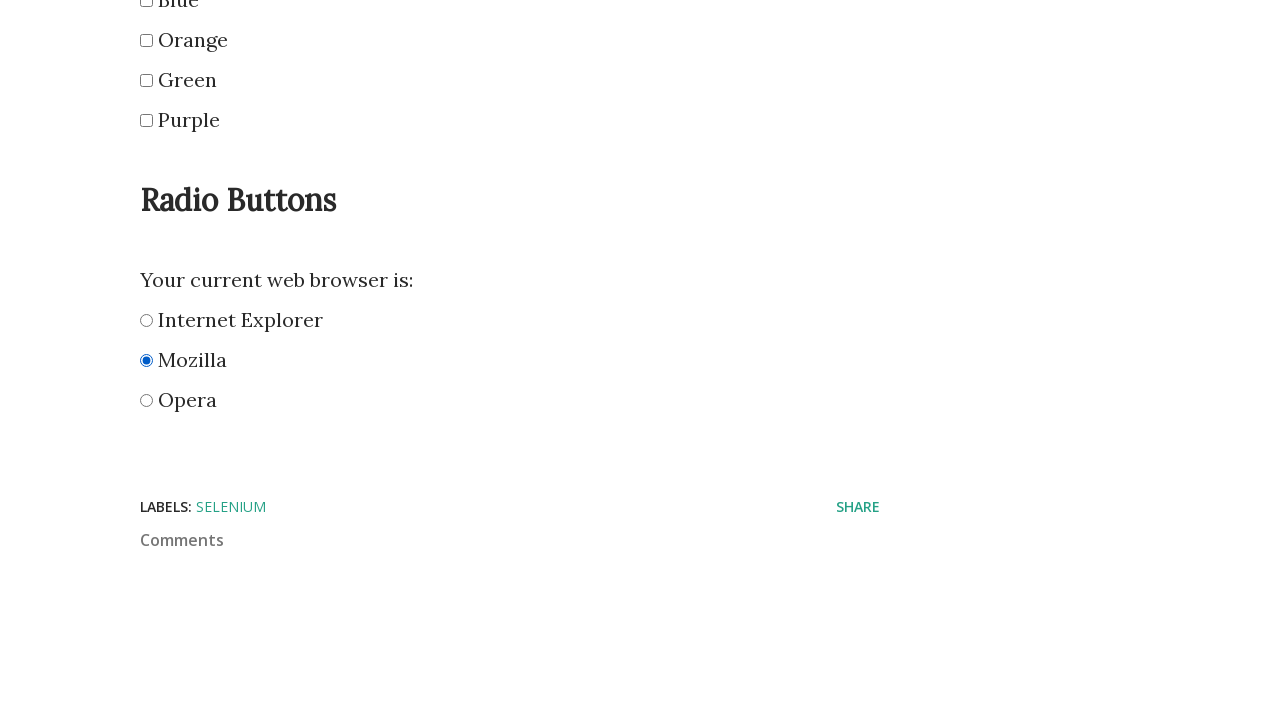

Verified radio button is selected: True
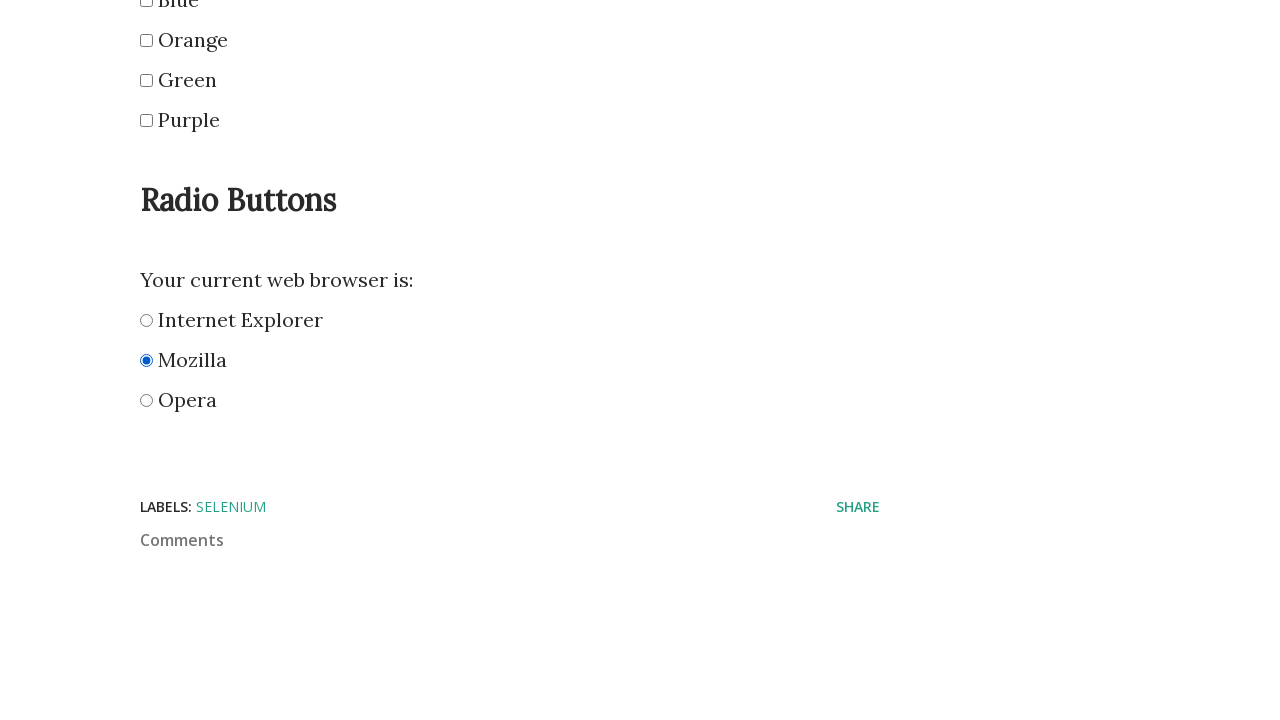

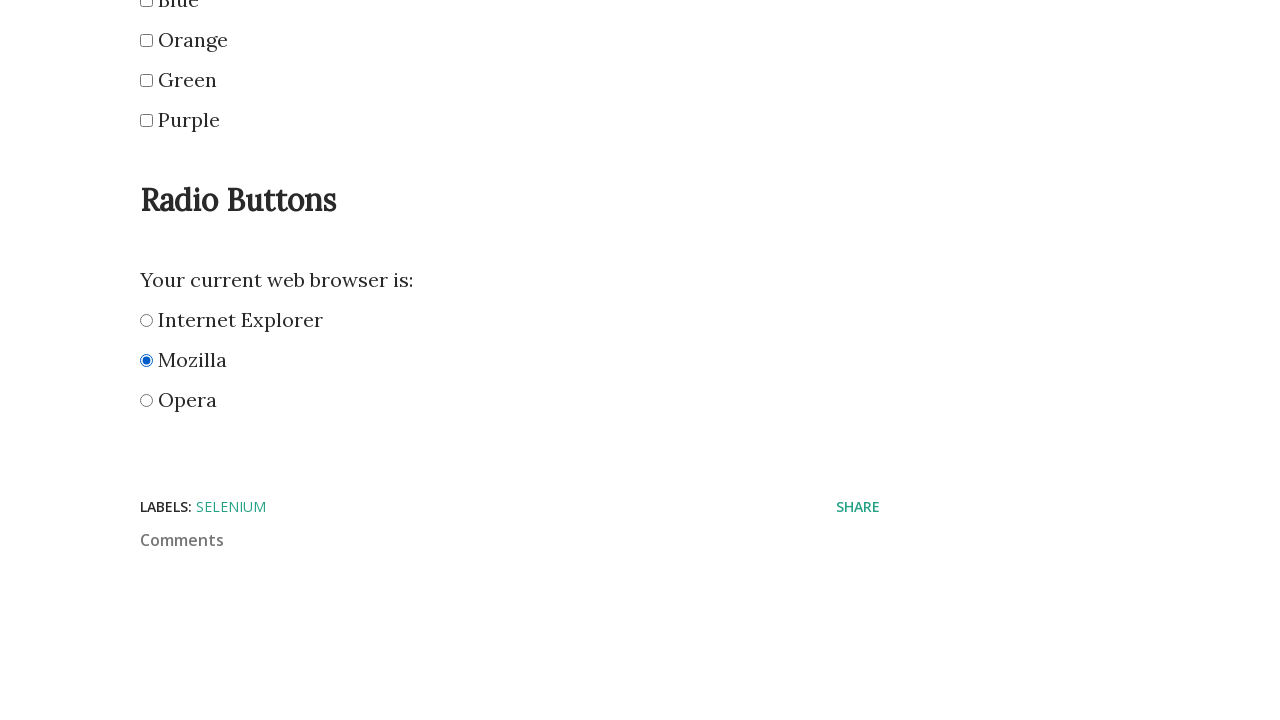